Tests sorting the Due column in table 2 (with helpful class markup) in ascending order using semantic class selectors

Starting URL: http://the-internet.herokuapp.com/tables

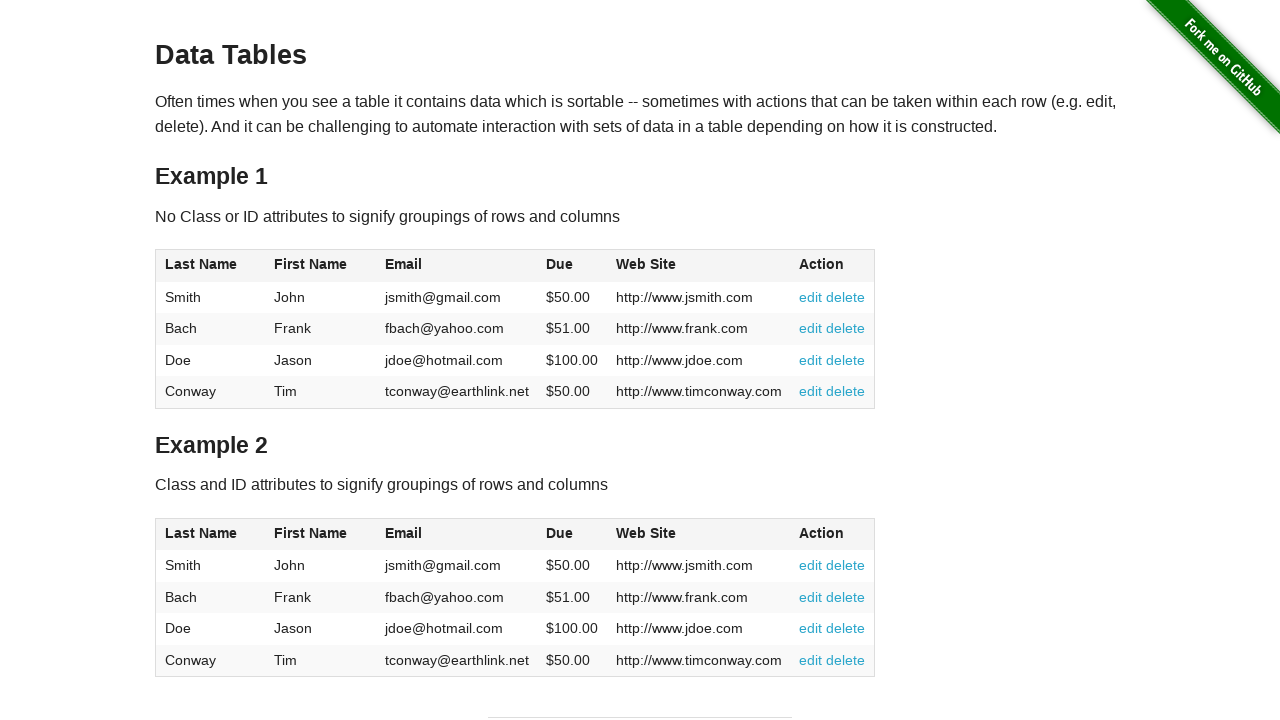

Clicked Due column header in table 2 to sort in ascending order at (560, 533) on #table2 thead .dues
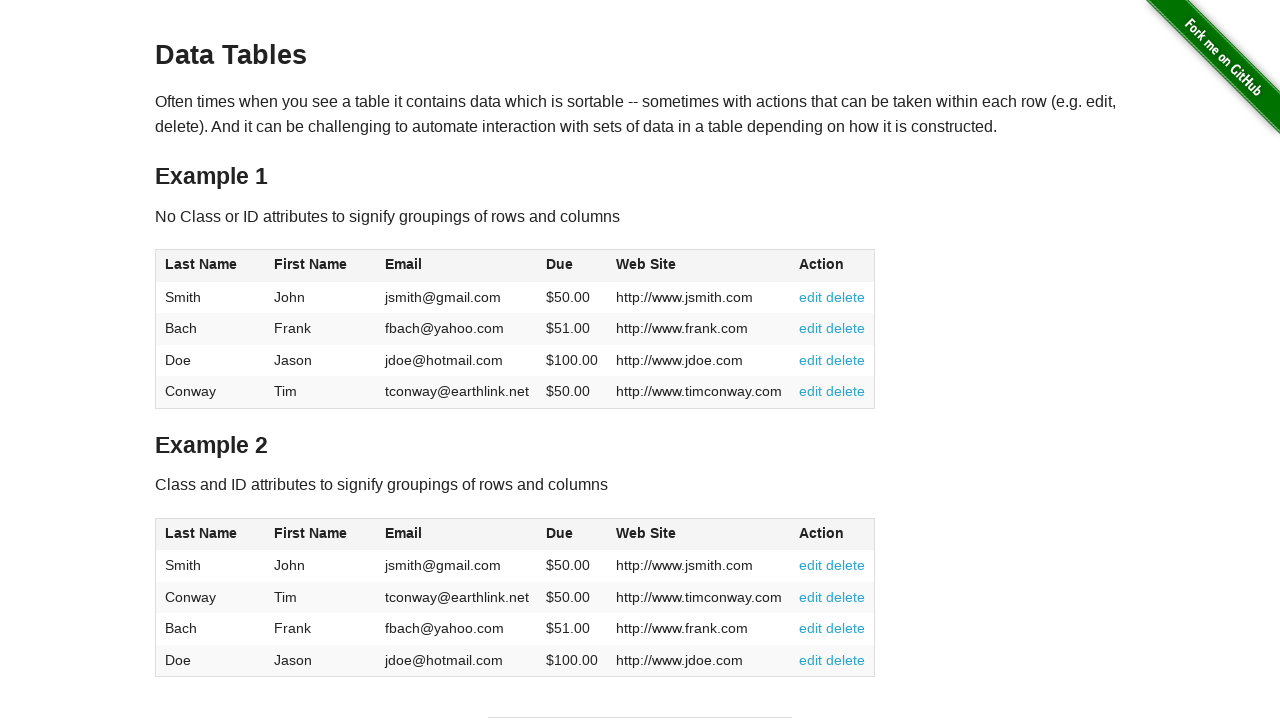

Table 2 body with Due column values loaded
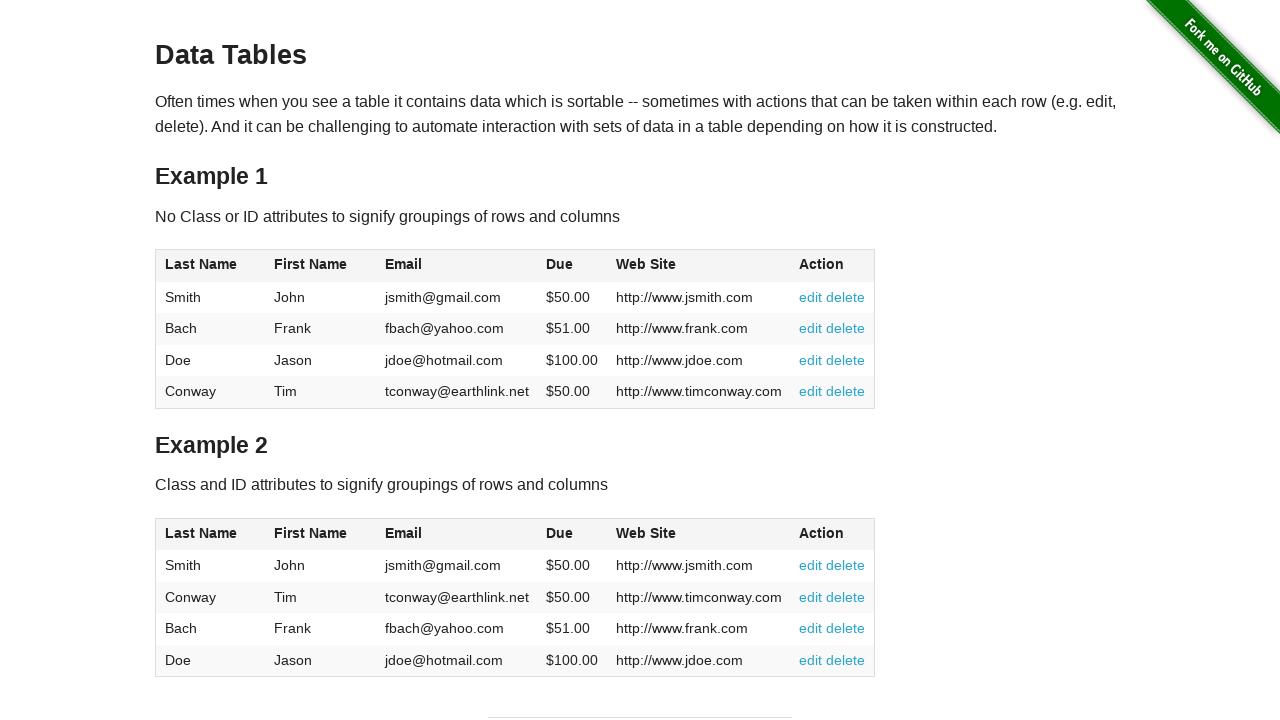

Retrieved all Due column values from table 2
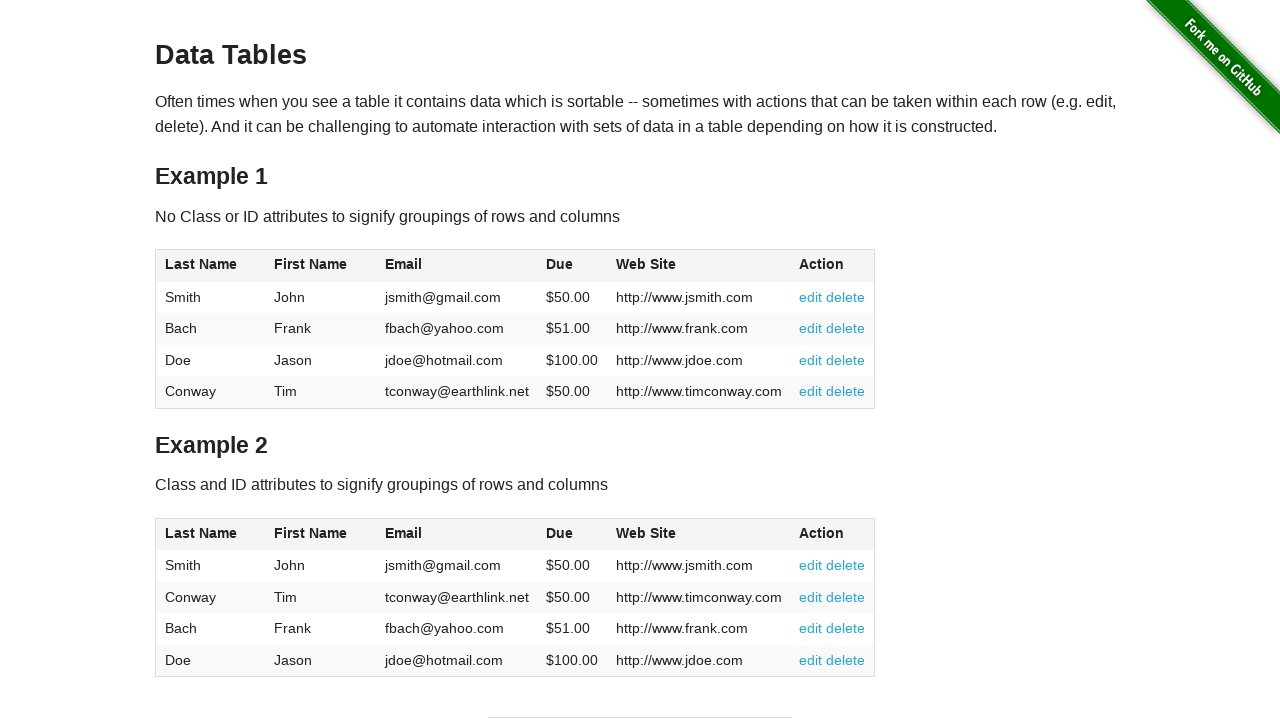

Converted Due column values to floats for comparison
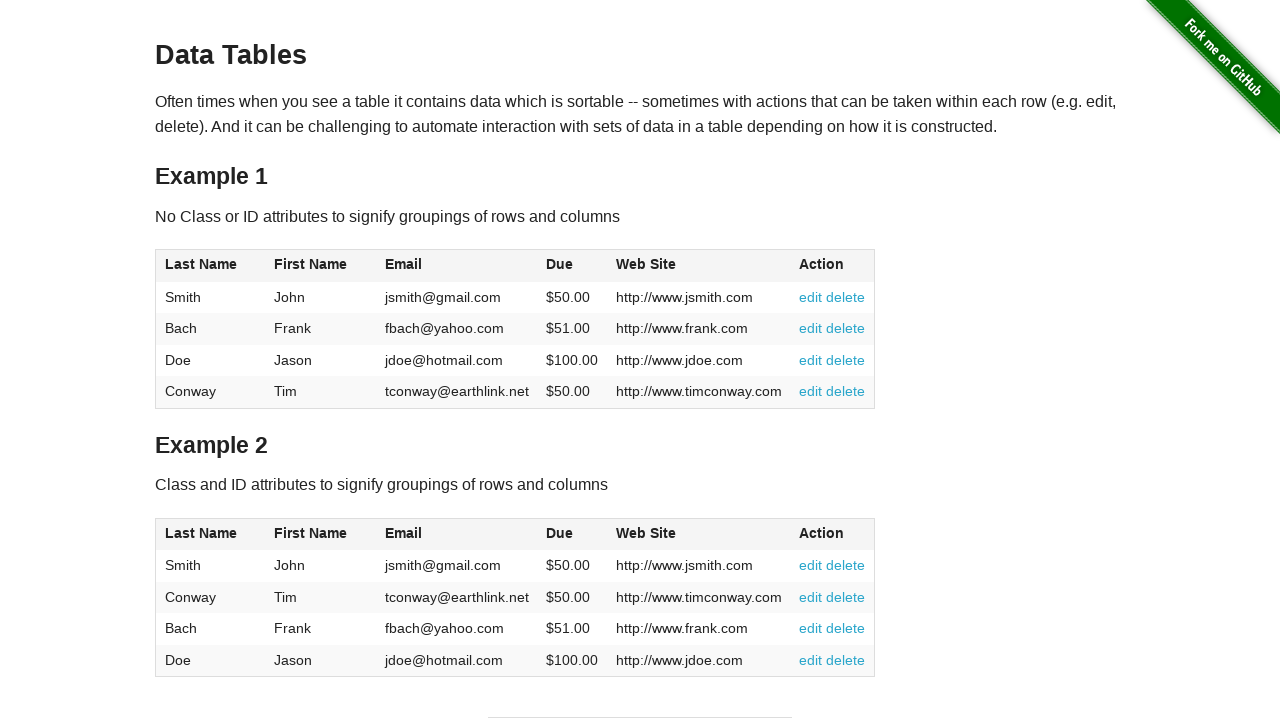

Verified Due values at index 0 and 1 are in ascending order: $50.0 <= $50.0
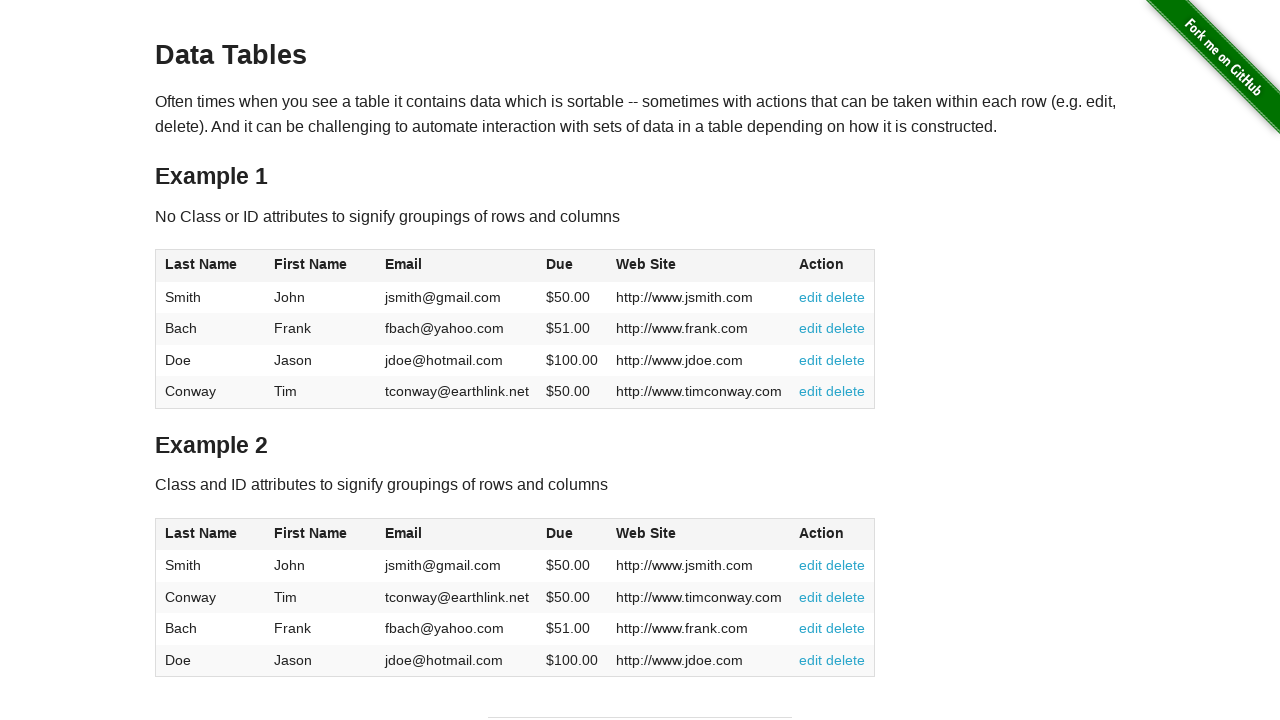

Verified Due values at index 1 and 2 are in ascending order: $50.0 <= $51.0
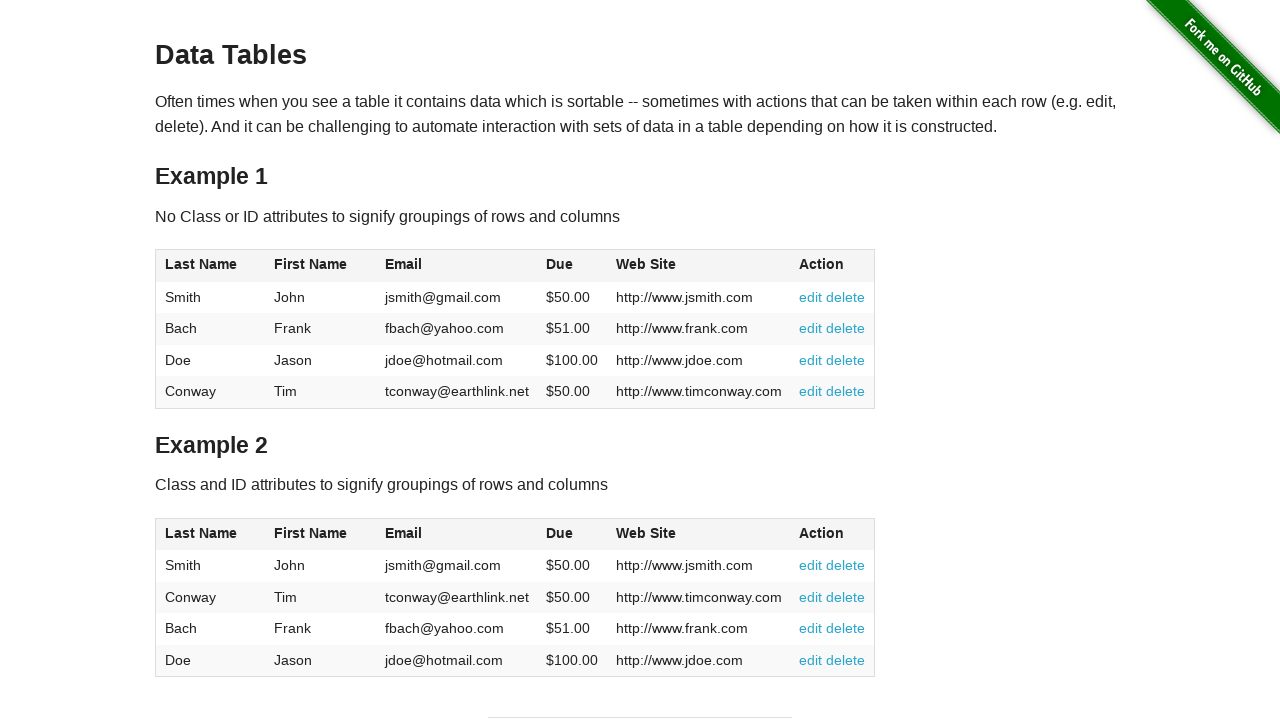

Verified Due values at index 2 and 3 are in ascending order: $51.0 <= $100.0
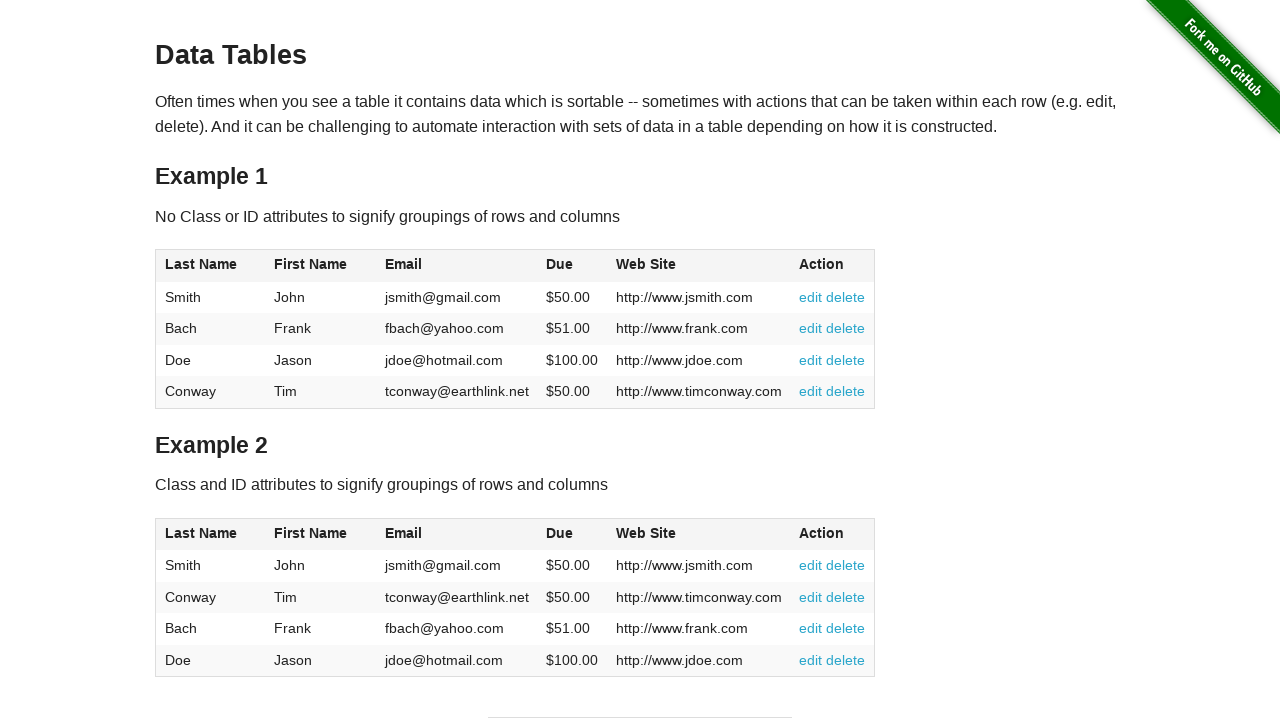

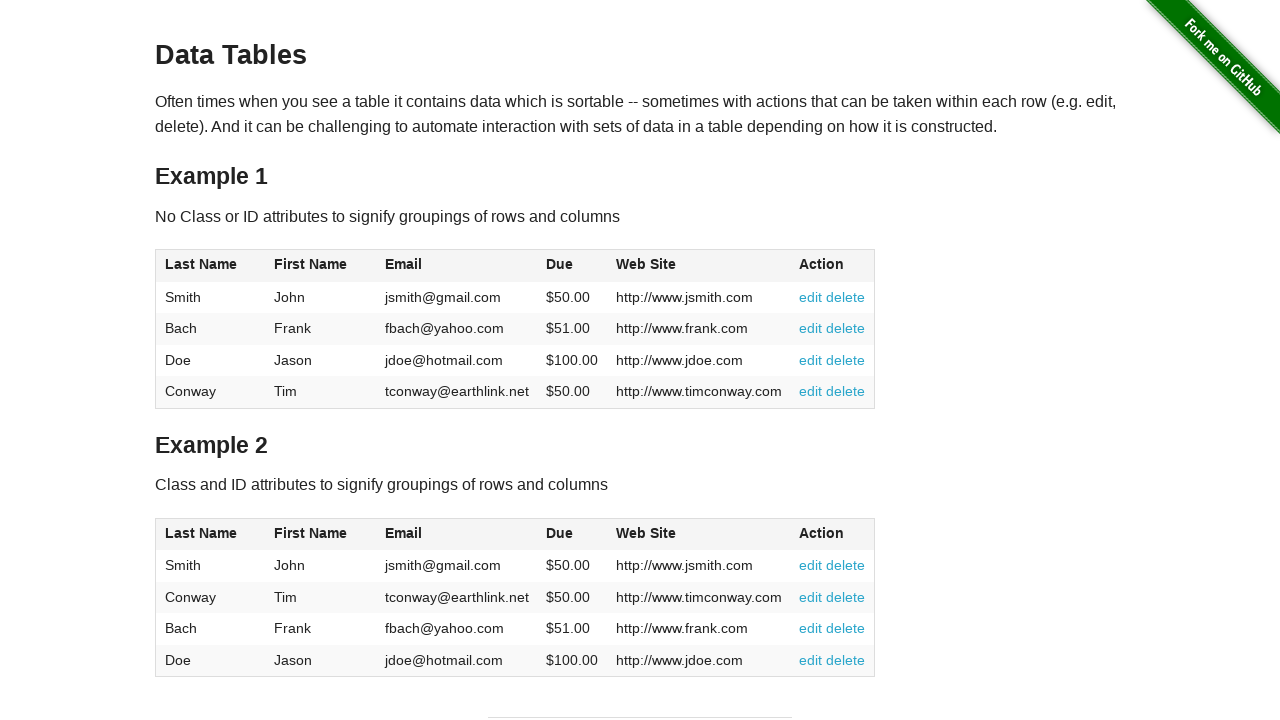